Tests that the text input field clears after adding a todo item

Starting URL: https://demo.playwright.dev/todomvc

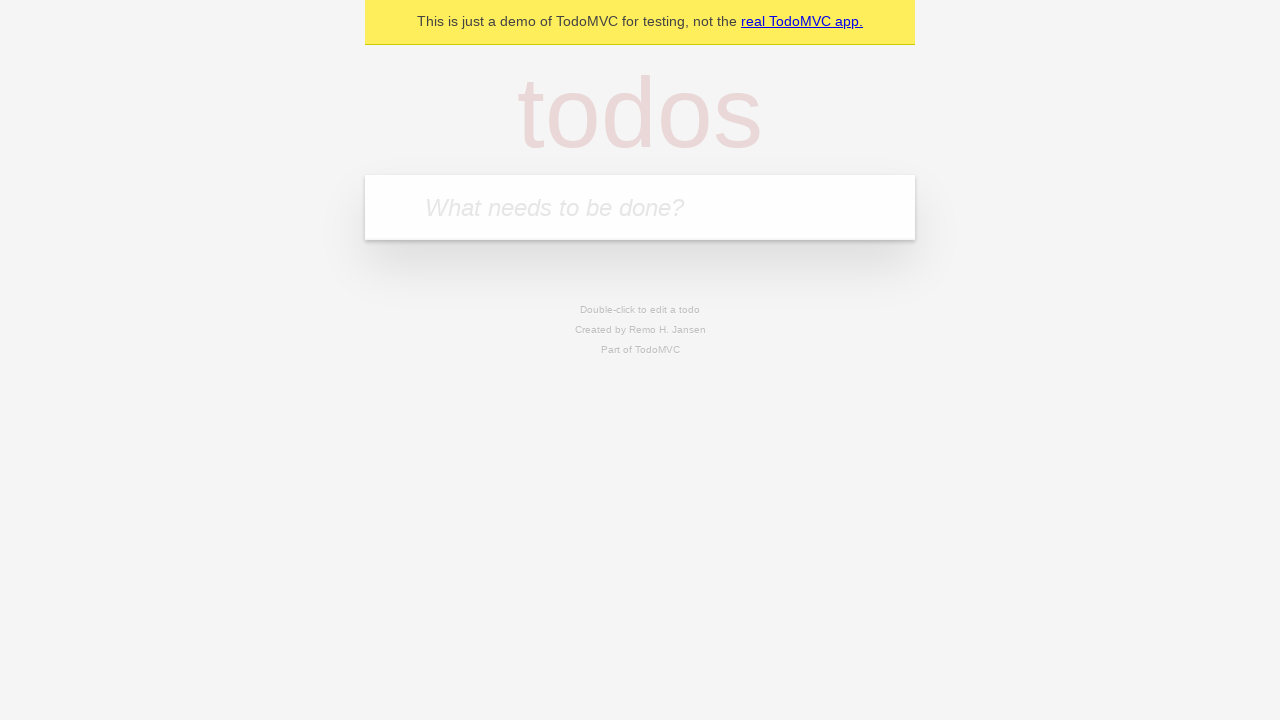

Filled todo input field with 'buy some cheese' on internal:attr=[placeholder="What needs to be done?"i]
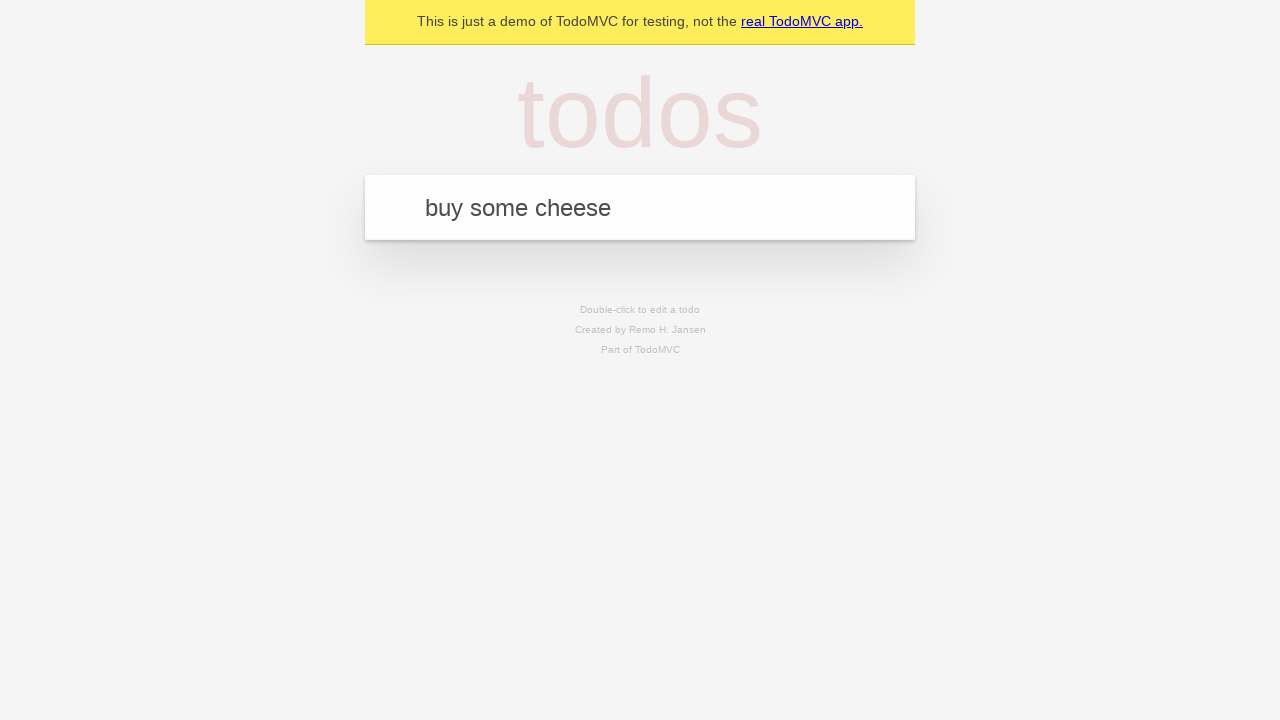

Pressed Enter to submit todo item on internal:attr=[placeholder="What needs to be done?"i]
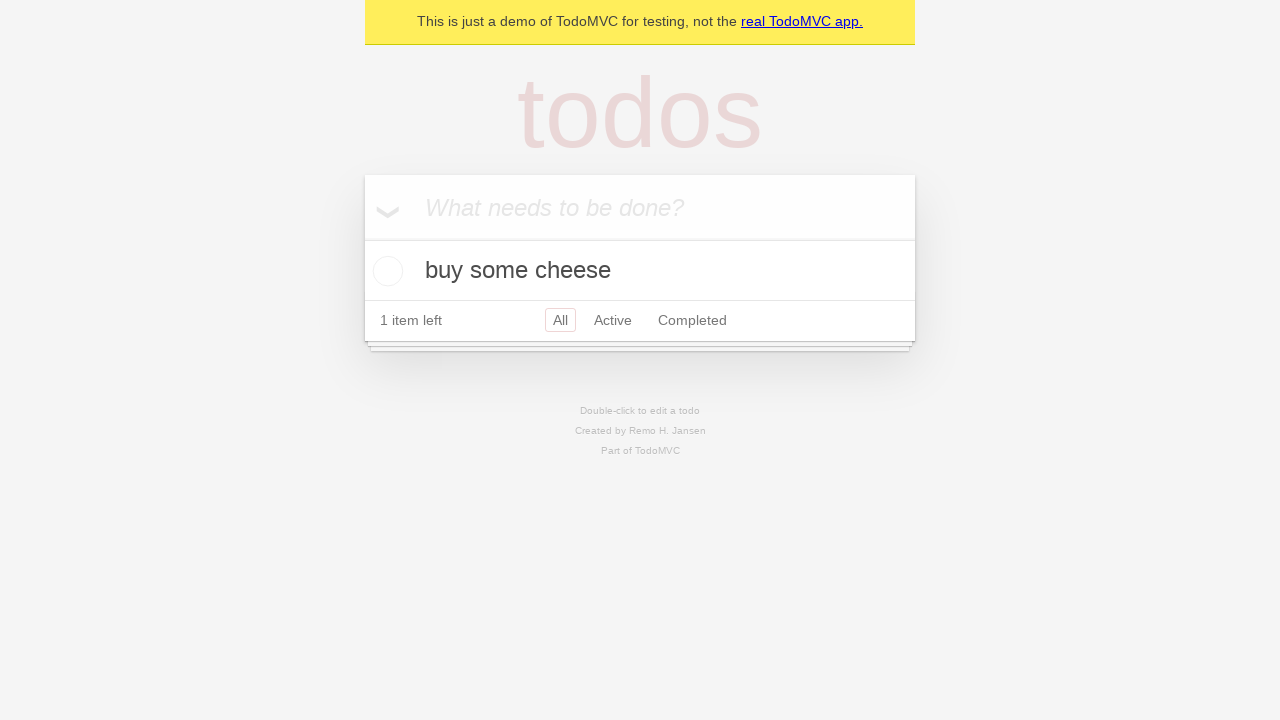

Todo item appeared in the list
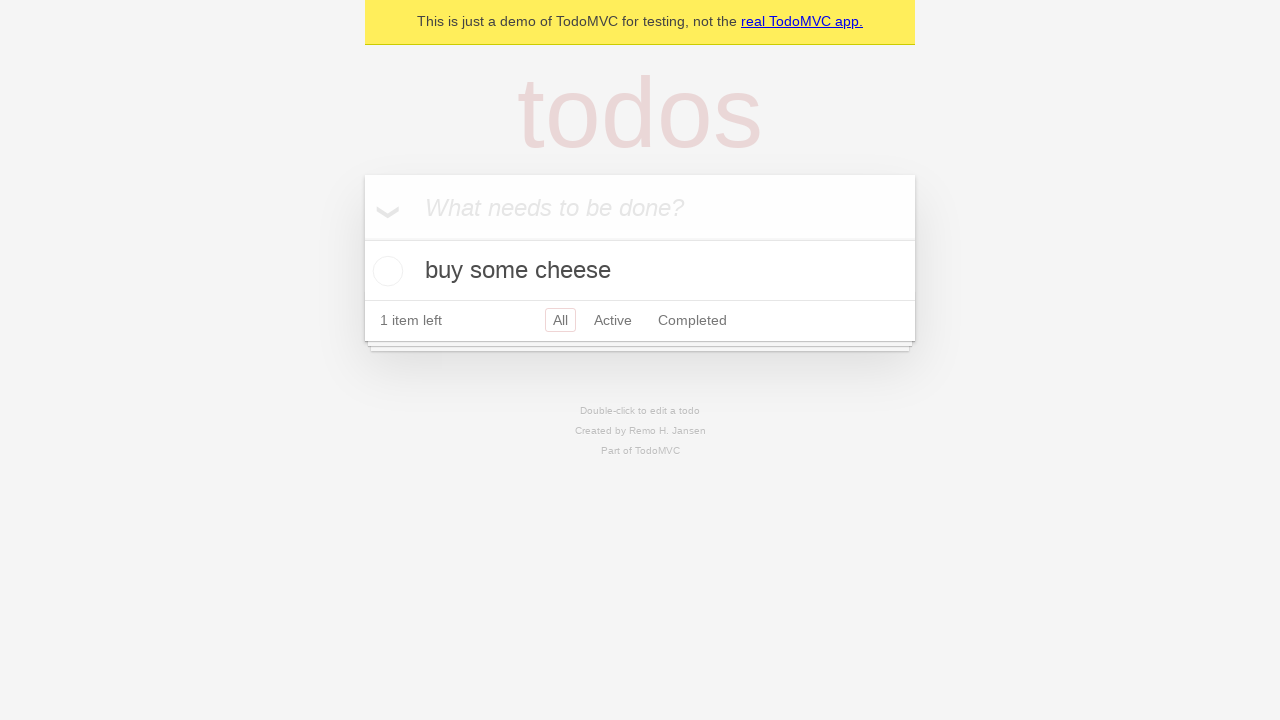

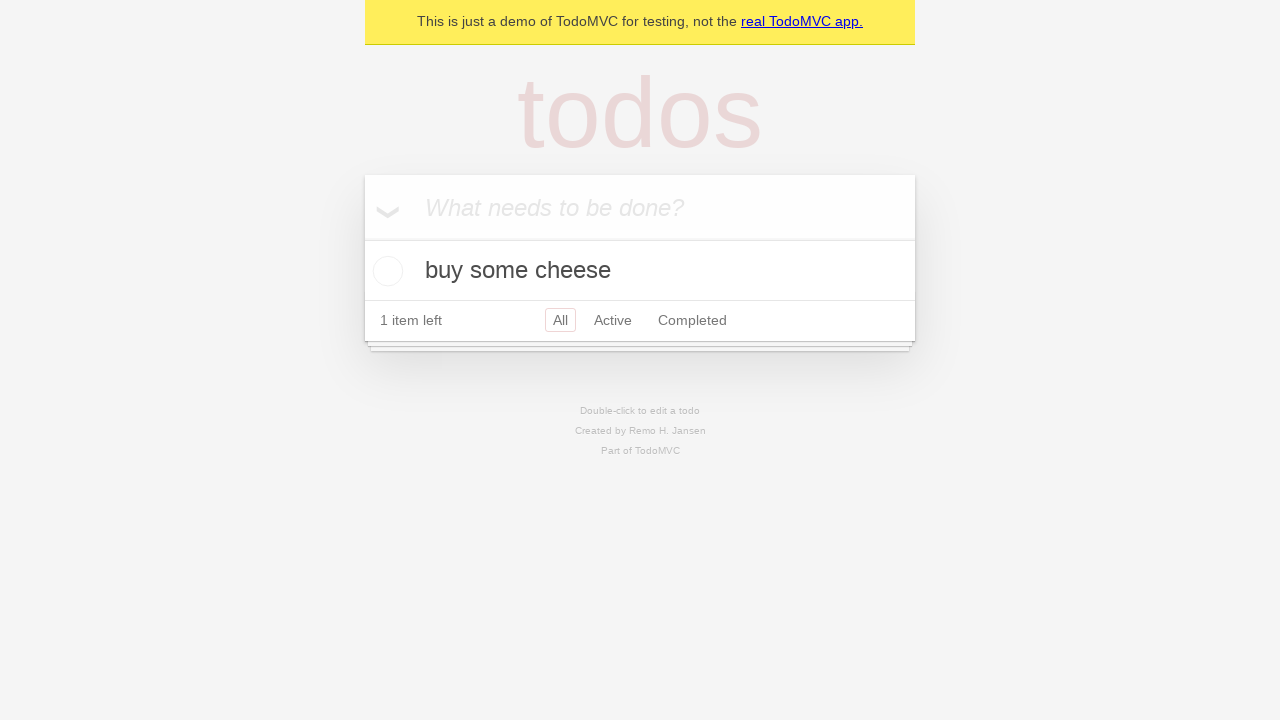